Tests navigation to Status Codes page and clicking on the 500 status code link to view the status page.

Starting URL: https://the-internet.herokuapp.com/

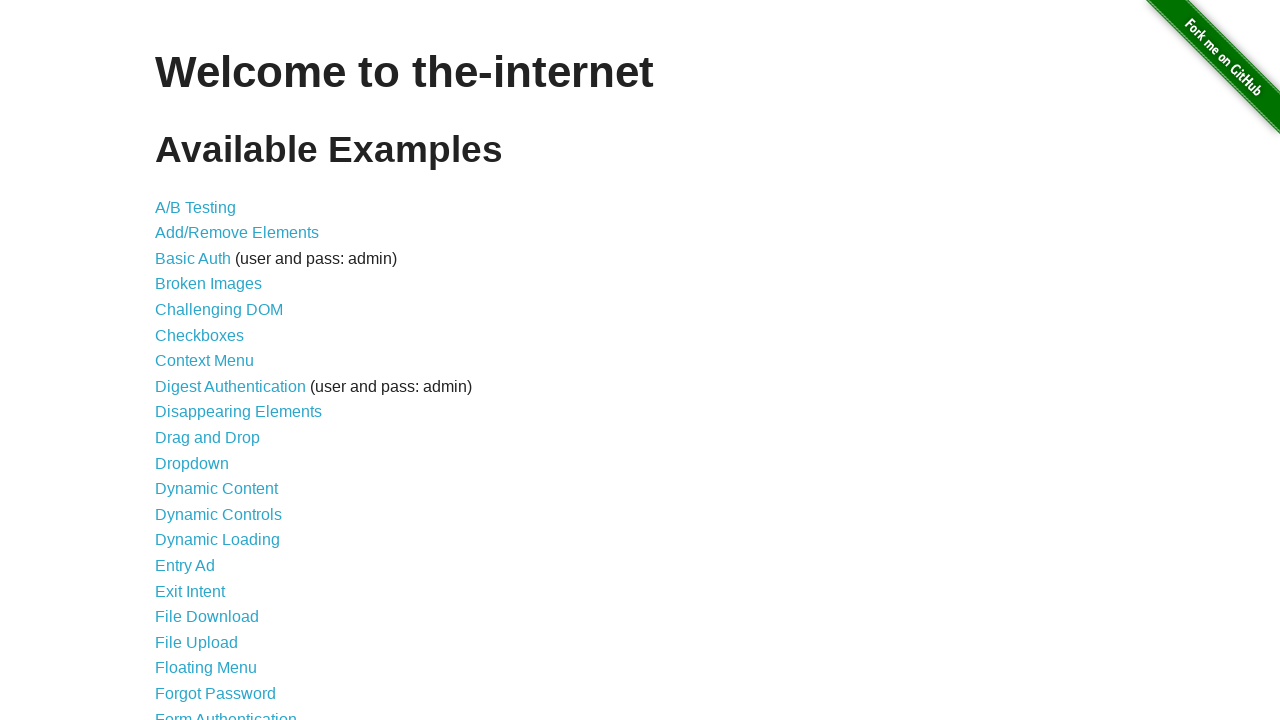

Clicked on Status Codes link at (203, 600) on xpath=//a[@href='/status_codes']
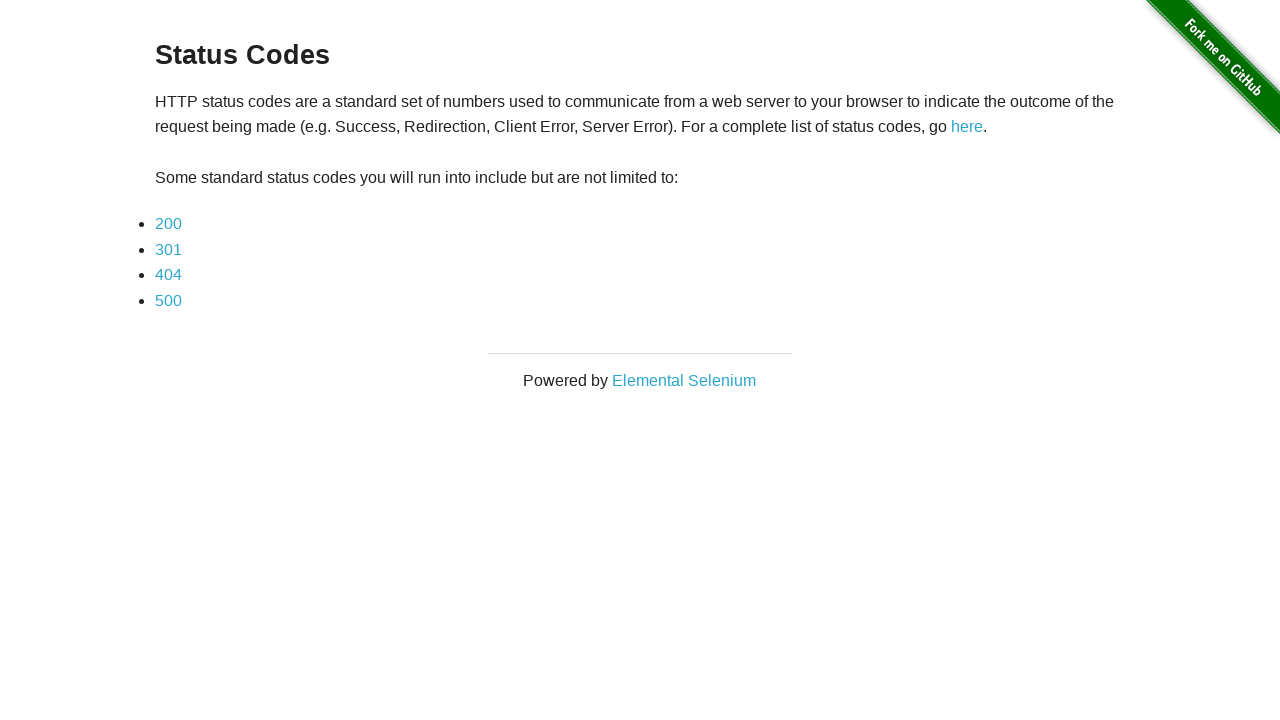

Clicked on 500 status code link at (168, 300) on xpath=//a[contains(text(), '500')]
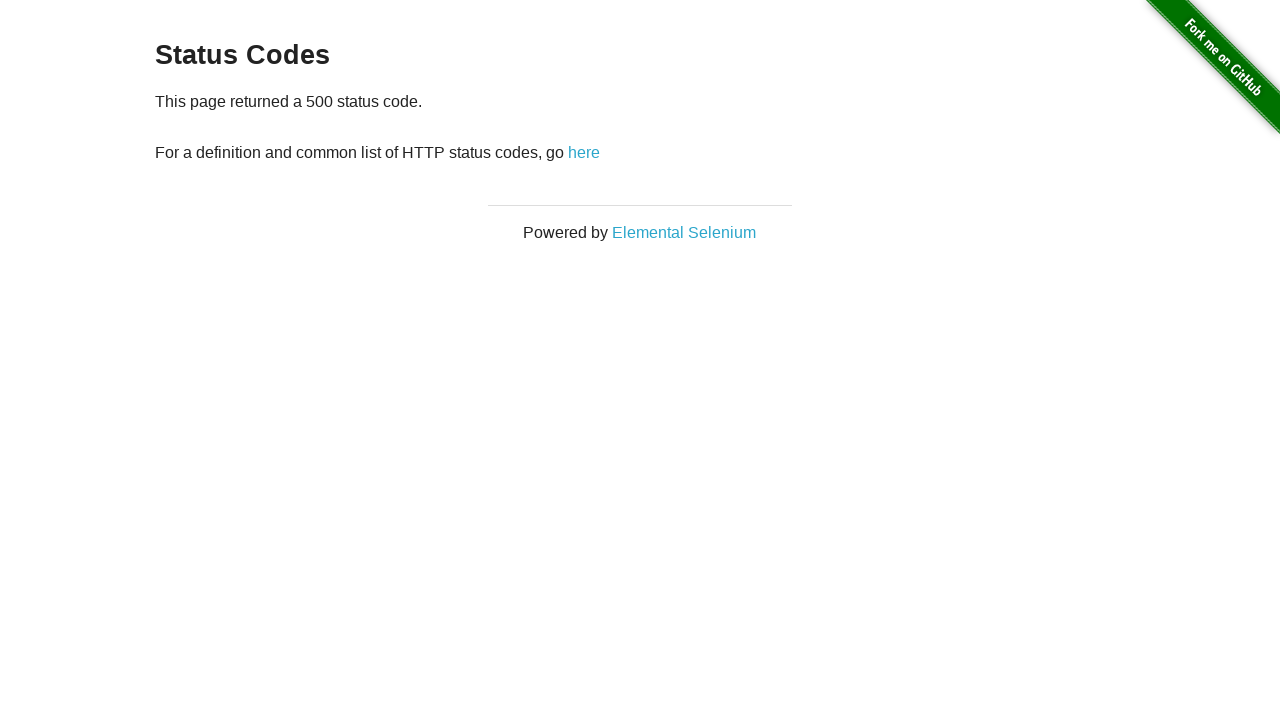

500 status page loaded successfully
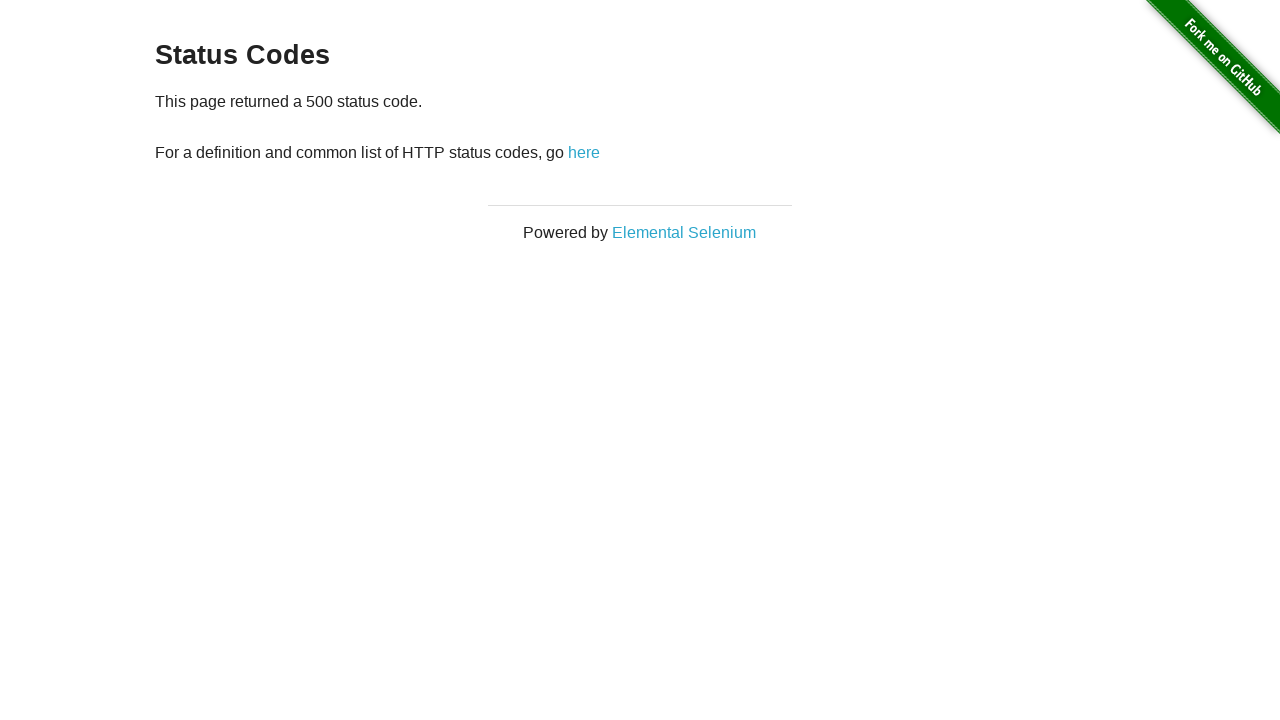

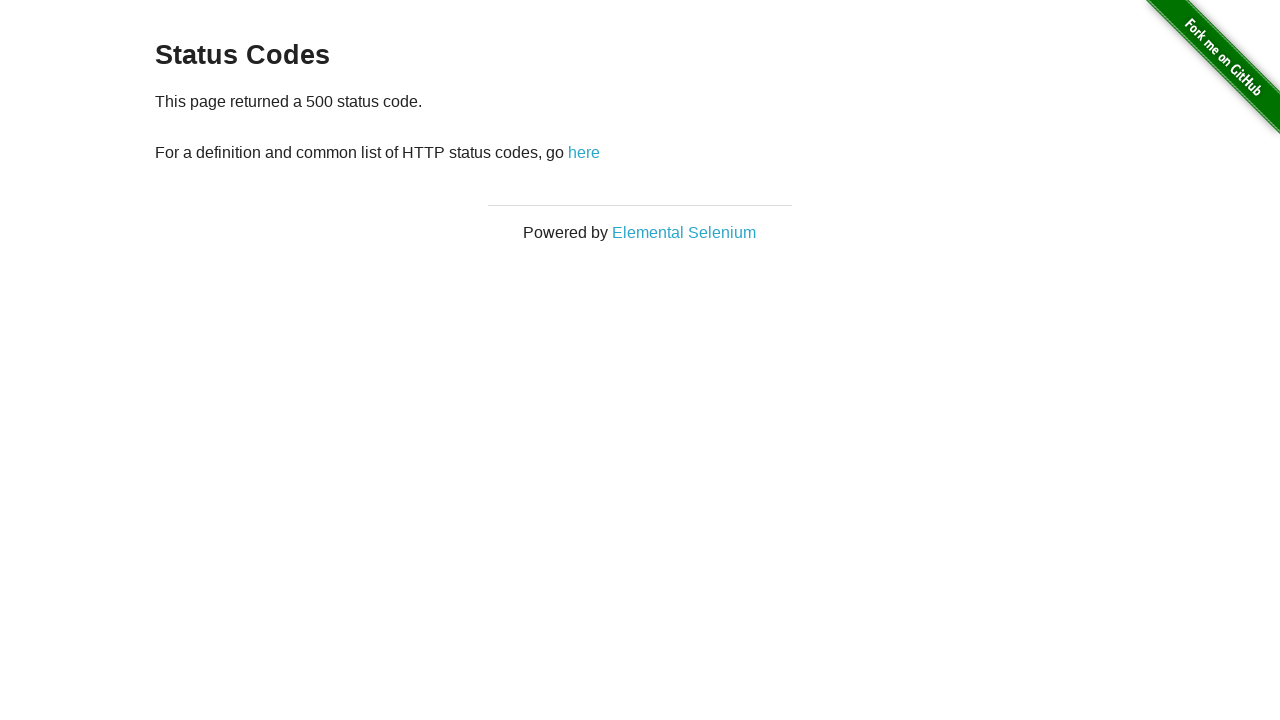